Opens the Automation Testing UK website and maximizes the browser window to verify the page loads successfully.

Starting URL: https://automationtesting.co.uk/

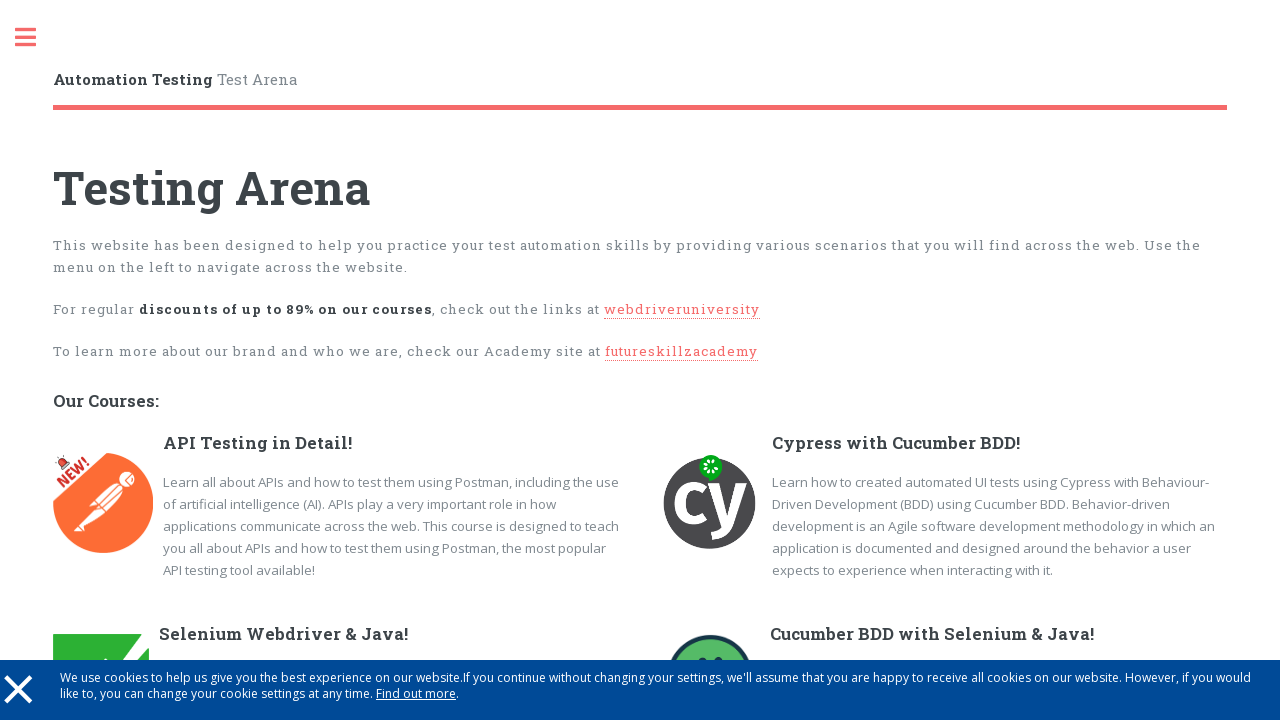

Set viewport size to 1920x1080 to maximize browser window
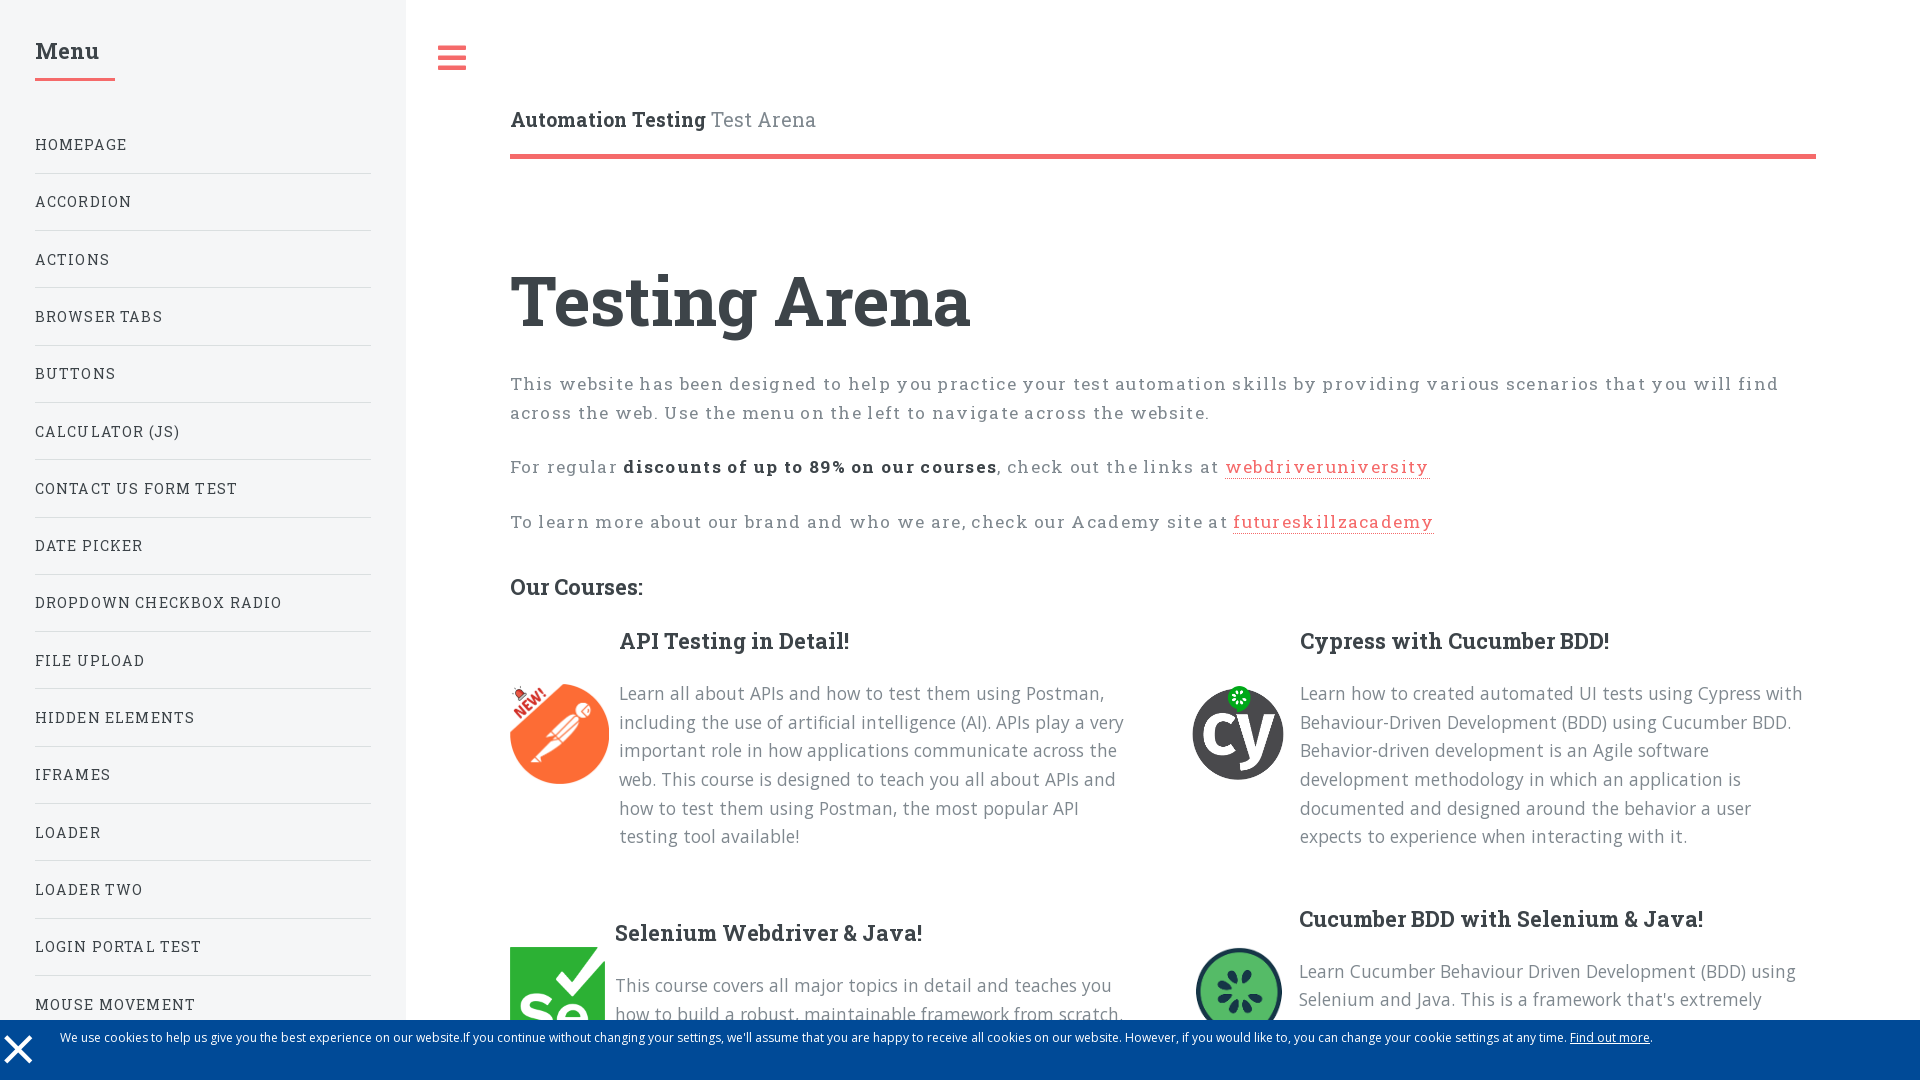

Page fully loaded - domcontentloaded event fired for Automation Testing UK website
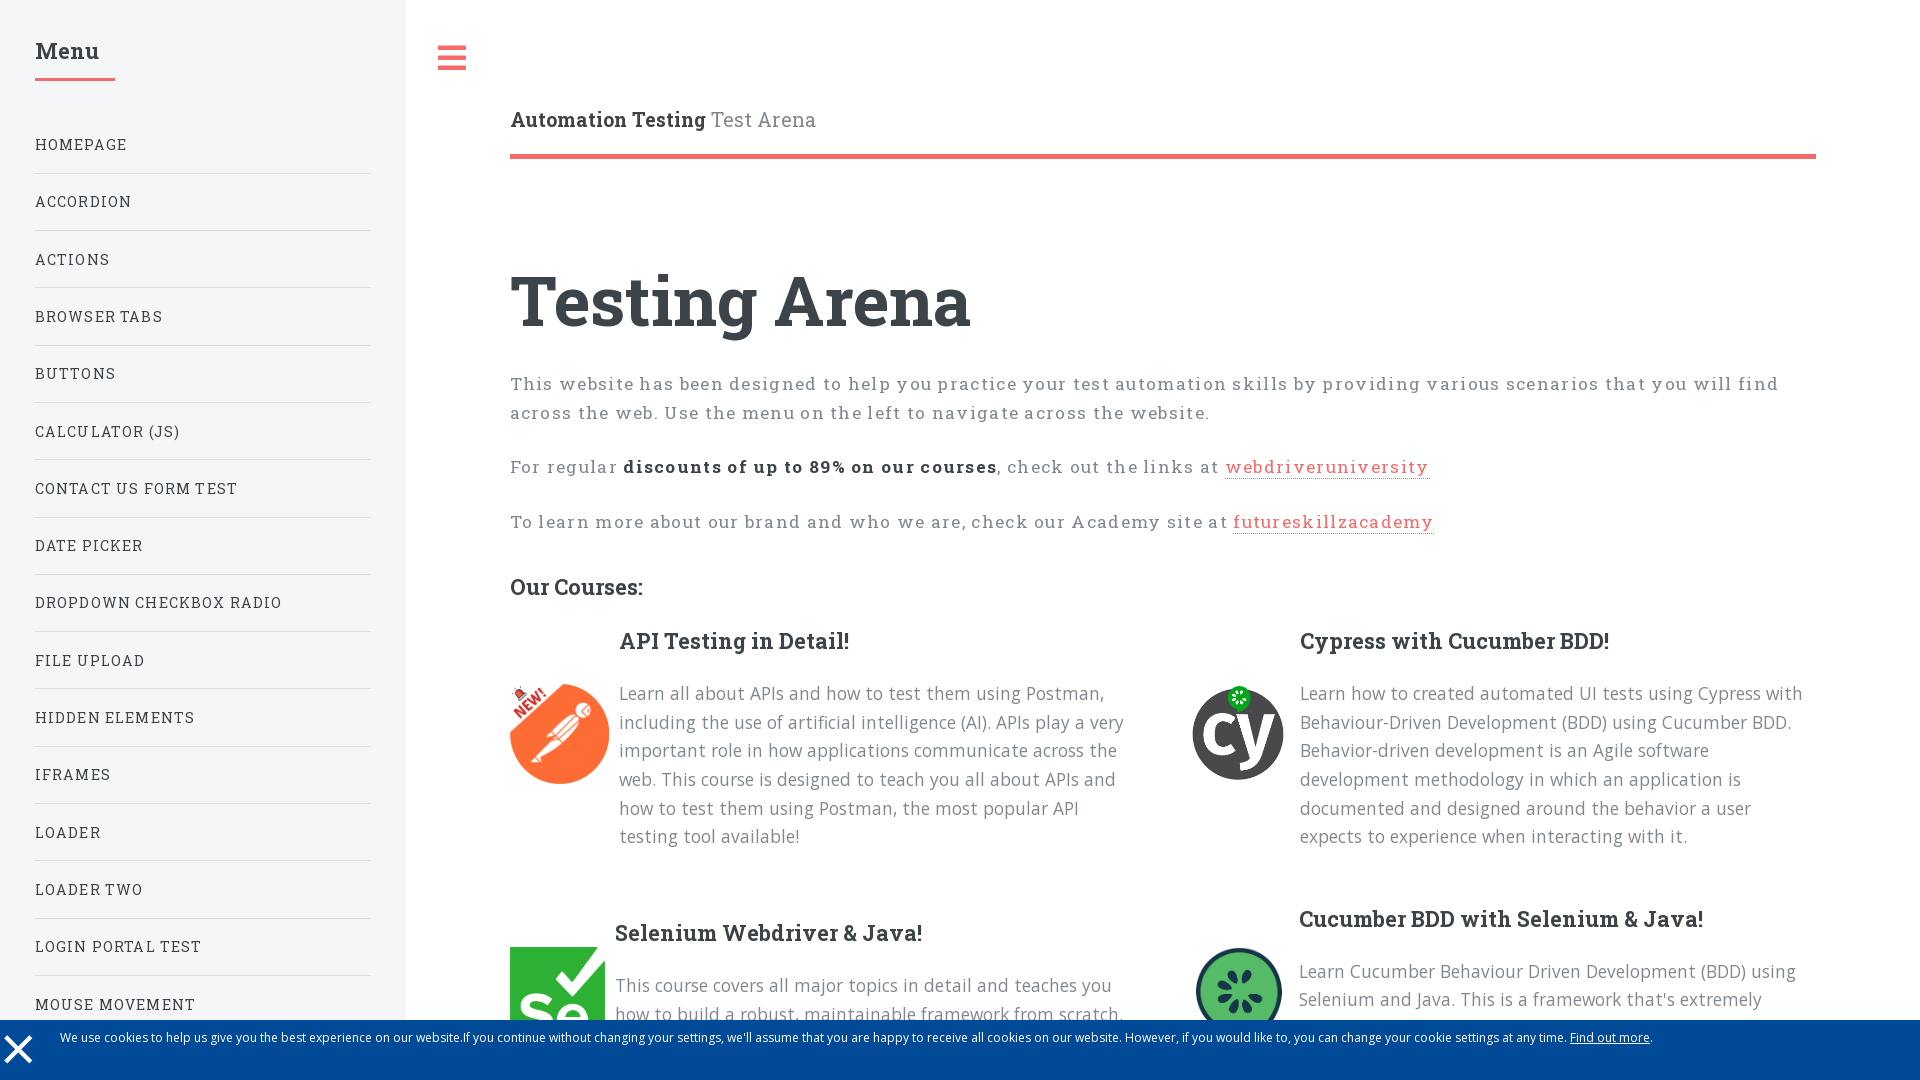

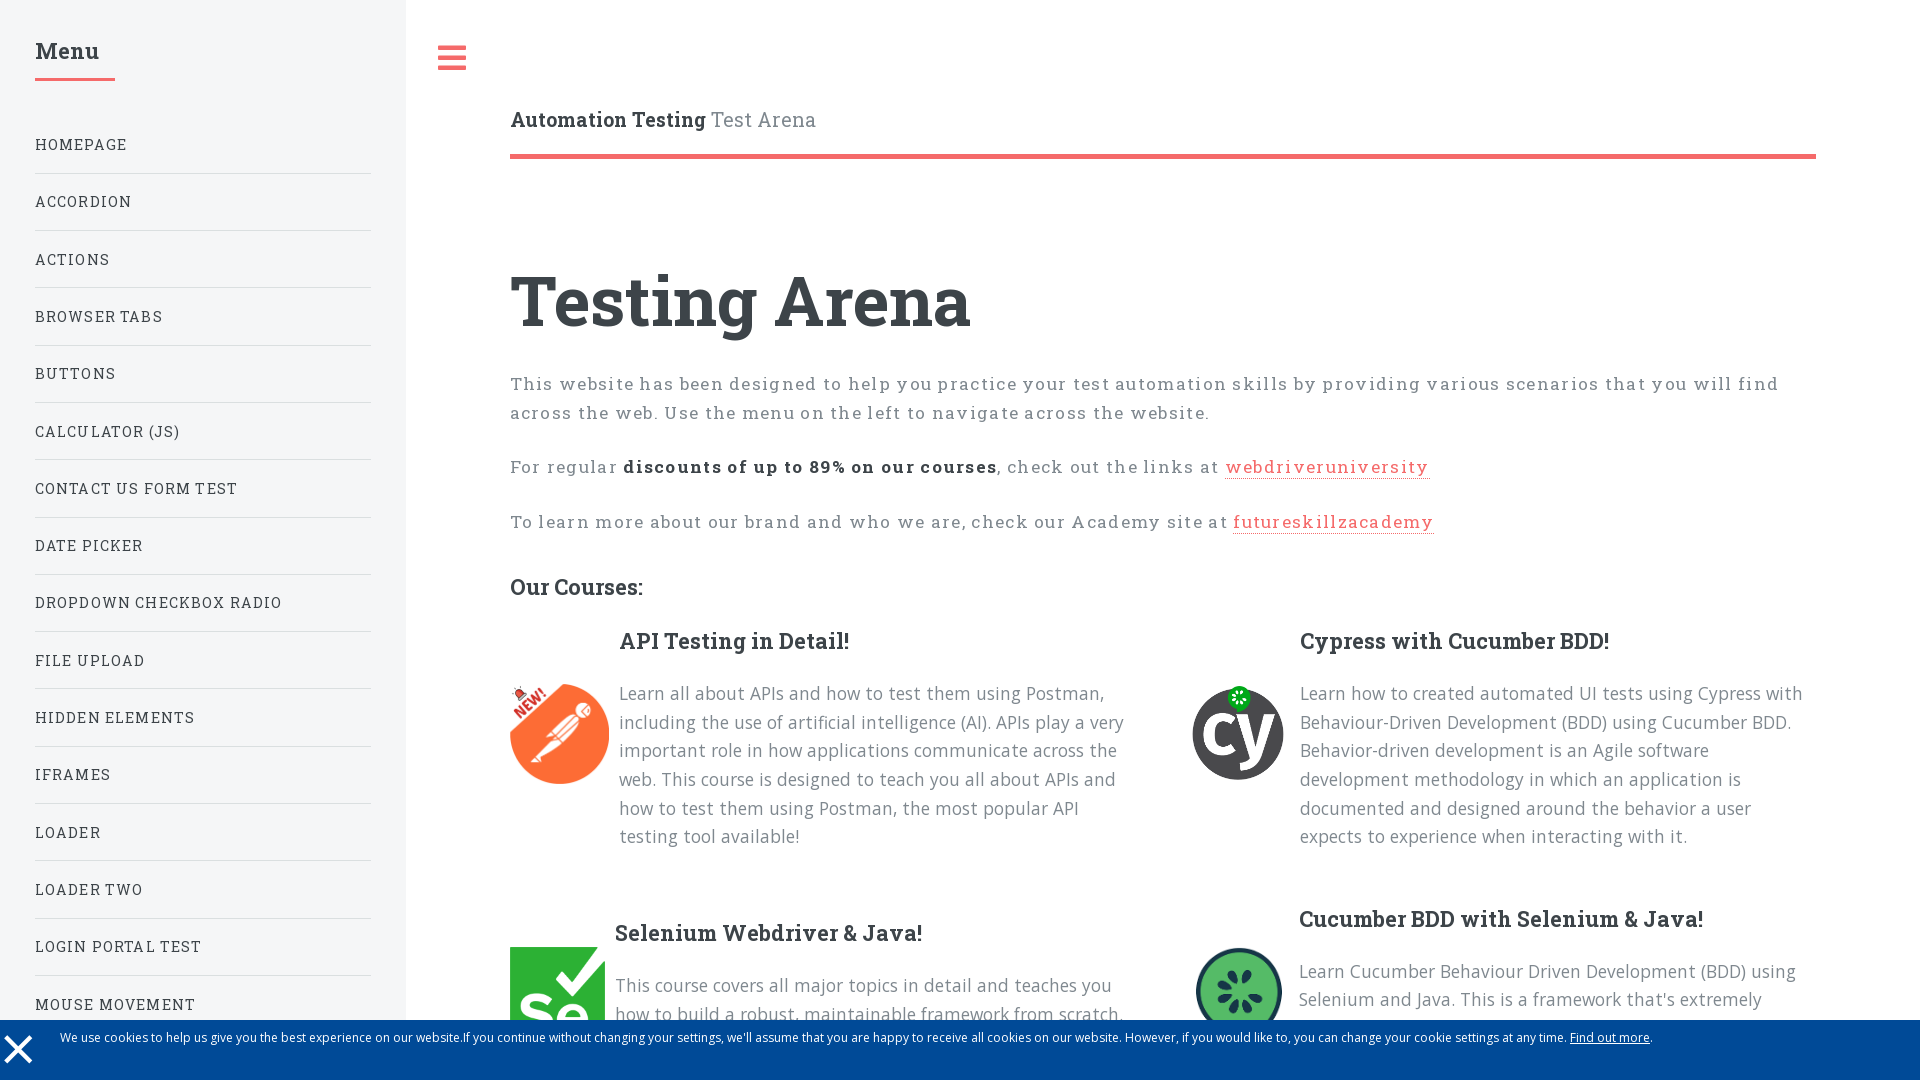